Tests searching for ministers and senior officials on GOV.UK by entering "Churchill" in the search box and verifying that Sir Winston Churchill appears in the results.

Starting URL: https://www.gov.uk/government/people

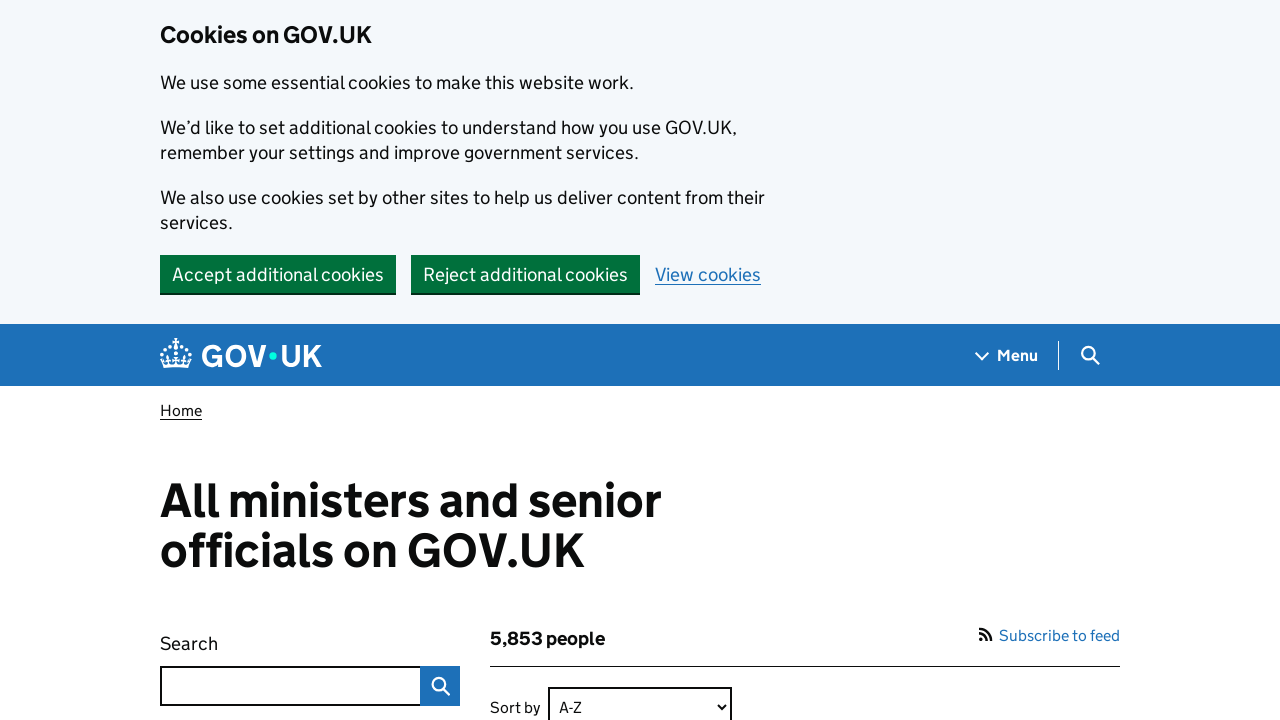

Page heading 'All ministers and senior officials on GOV.UK' became visible
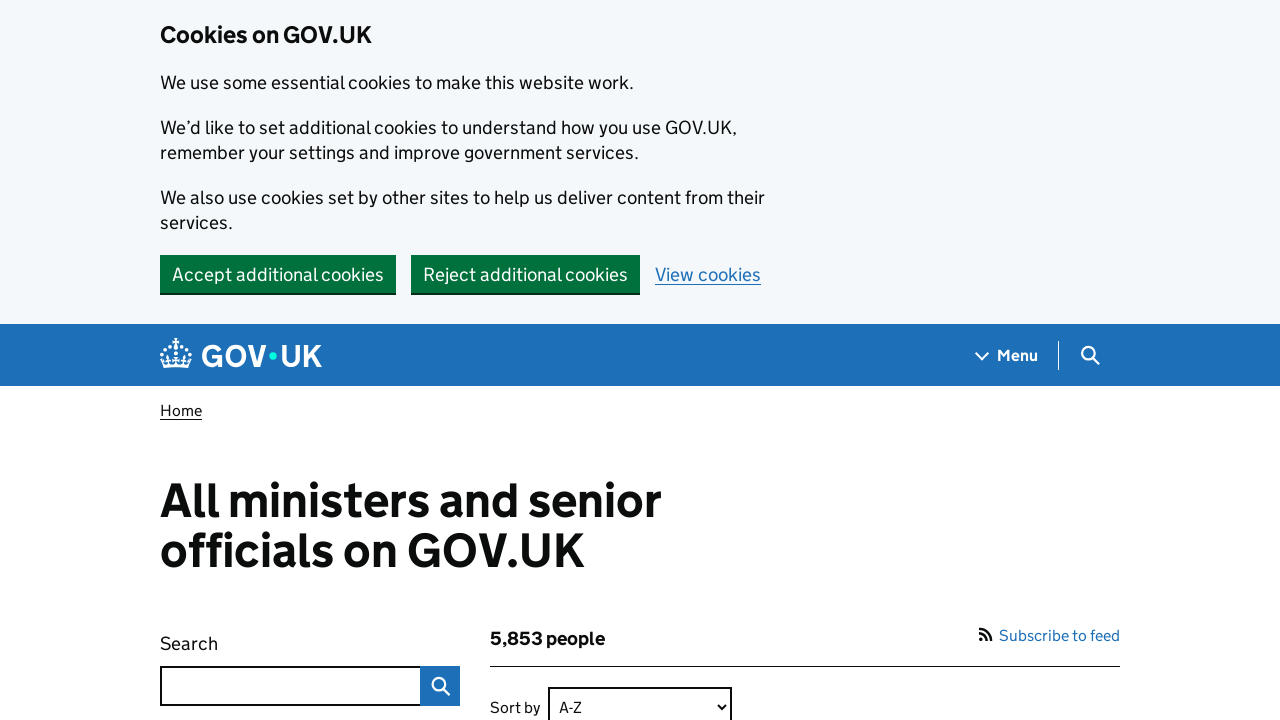

Located search region
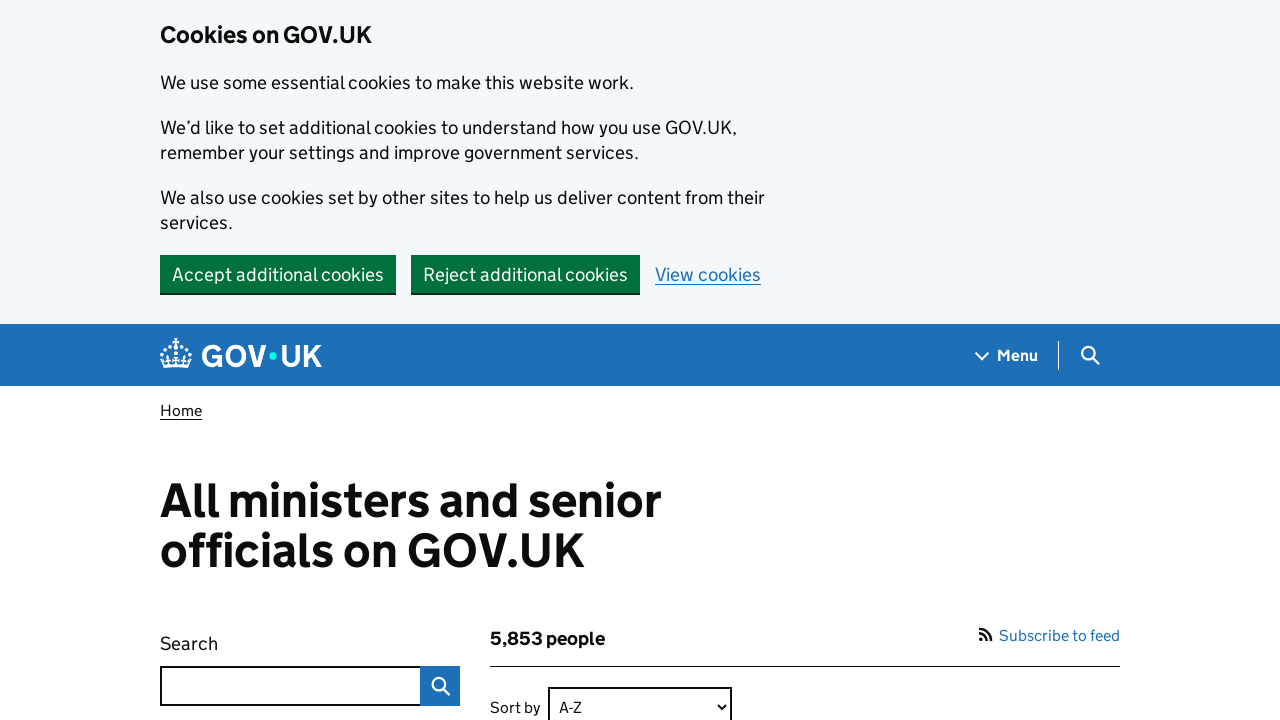

Filled search box with 'Churchill' on internal:role=search >> internal:role=searchbox[name="Search"i]
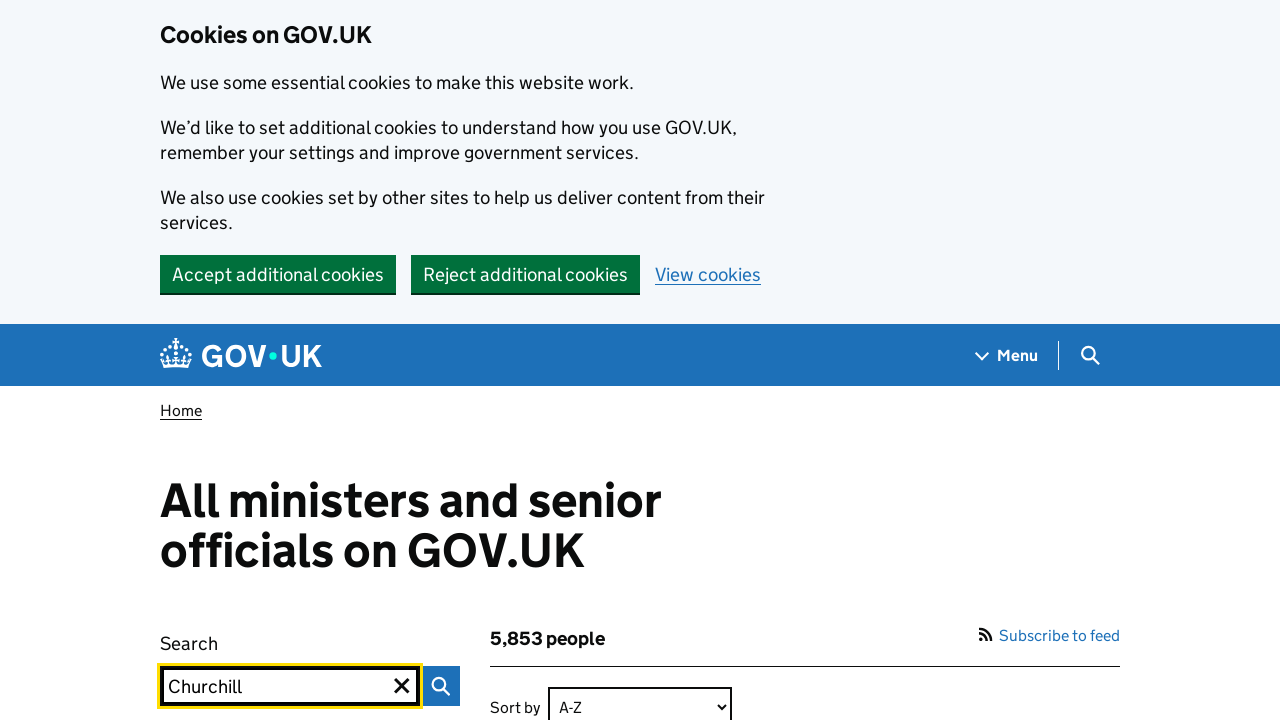

Clicked search button to search for Churchill at (440, 686) on internal:role=search >> internal:role=button[name="Search"i]
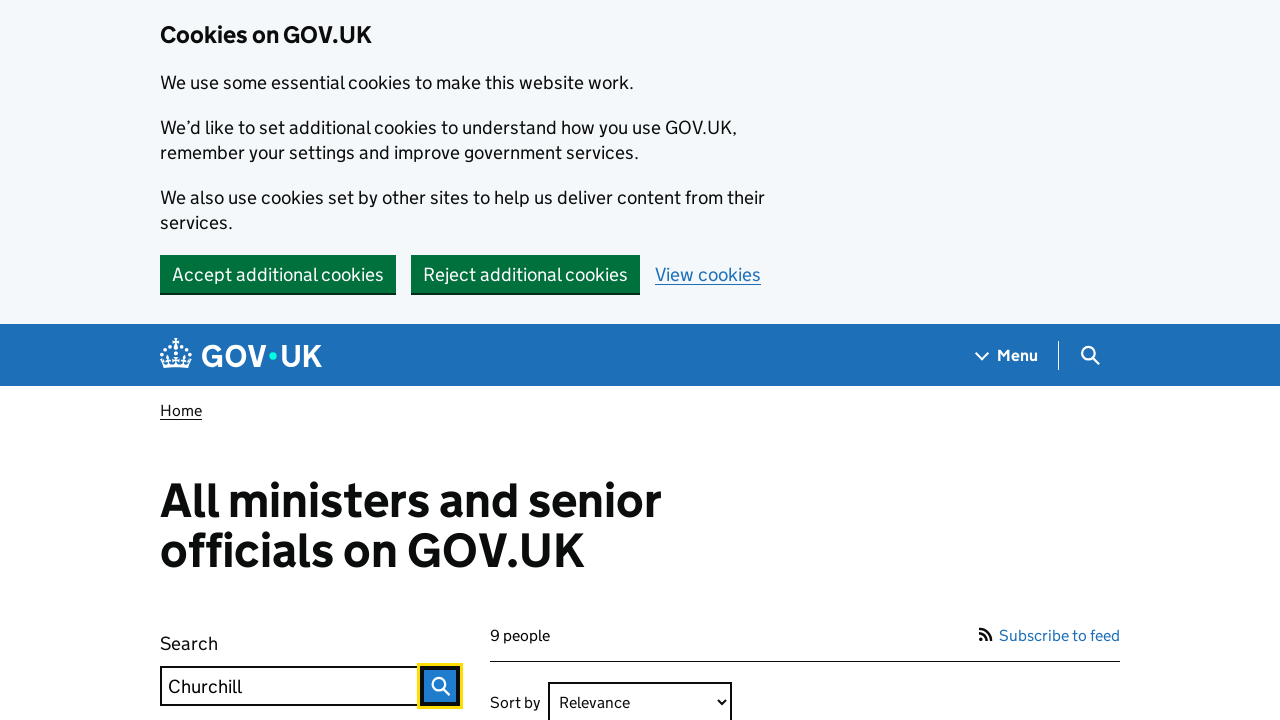

Sir Winston Churchill appeared in search results
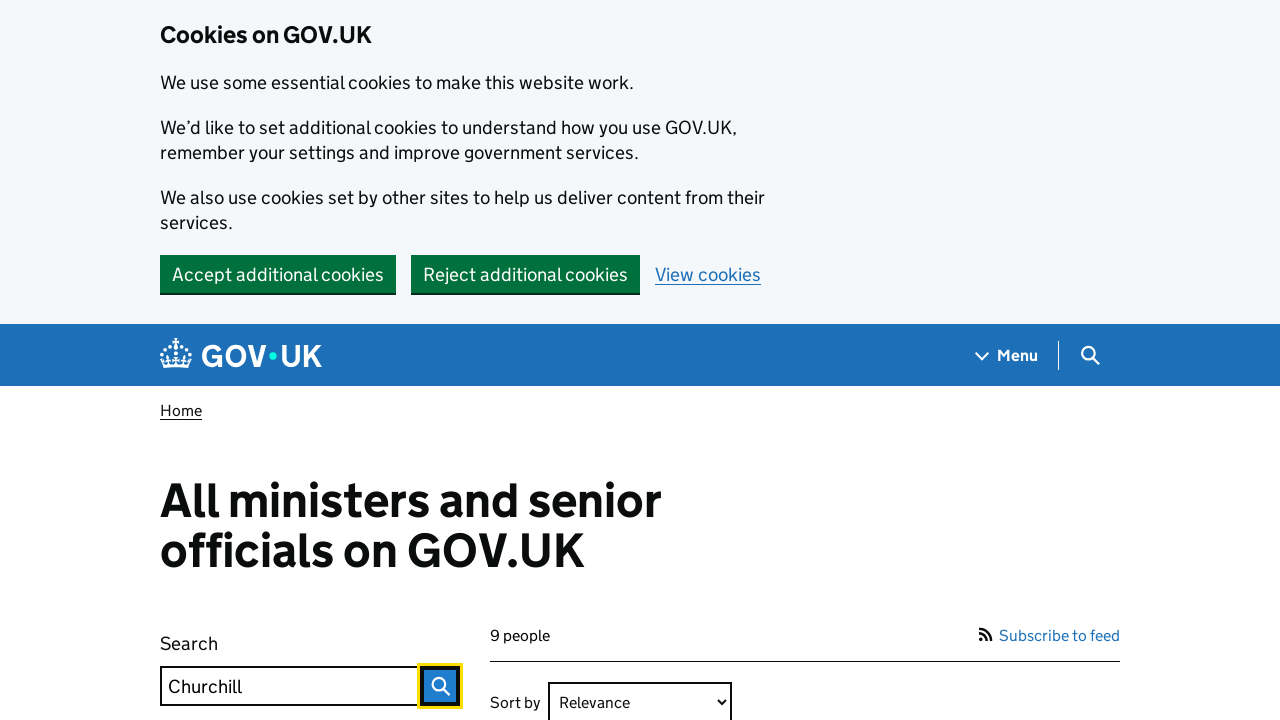

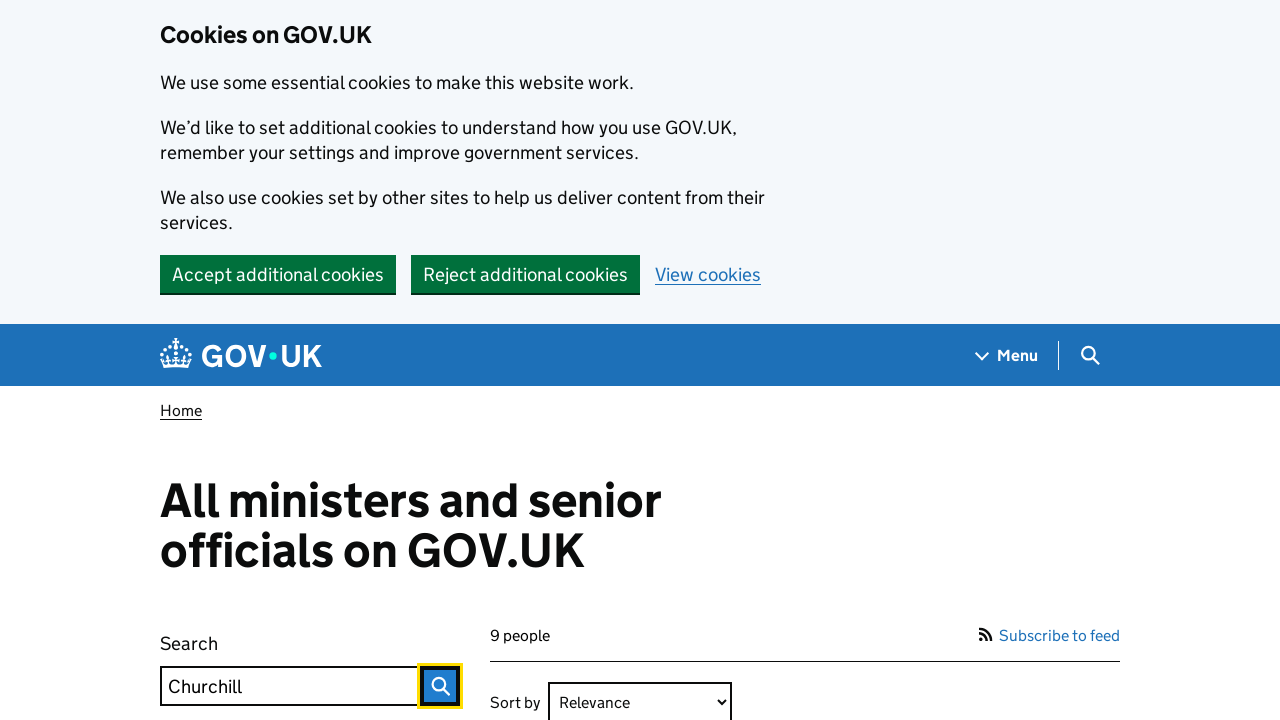